Navigates to a Stepik lesson page and verifies the page loads successfully

Starting URL: https://stepik.org/lesson/25969/step/8

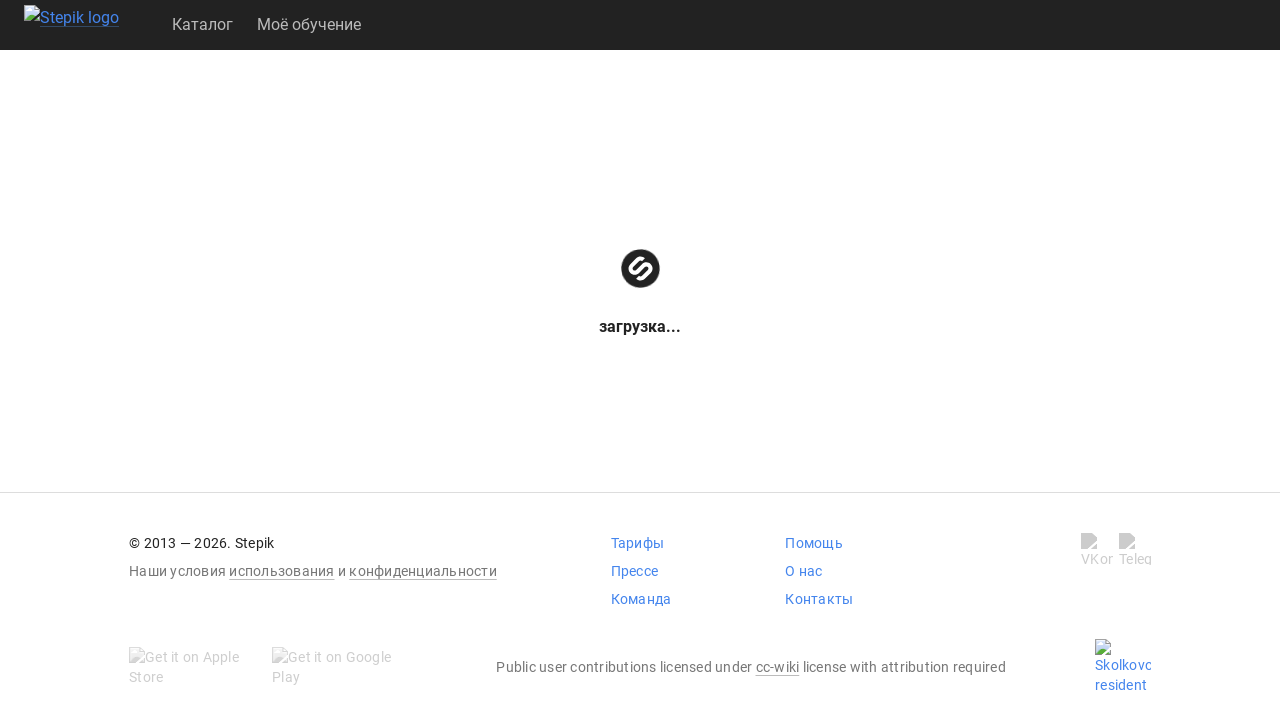

Waited for lesson page DOM to load
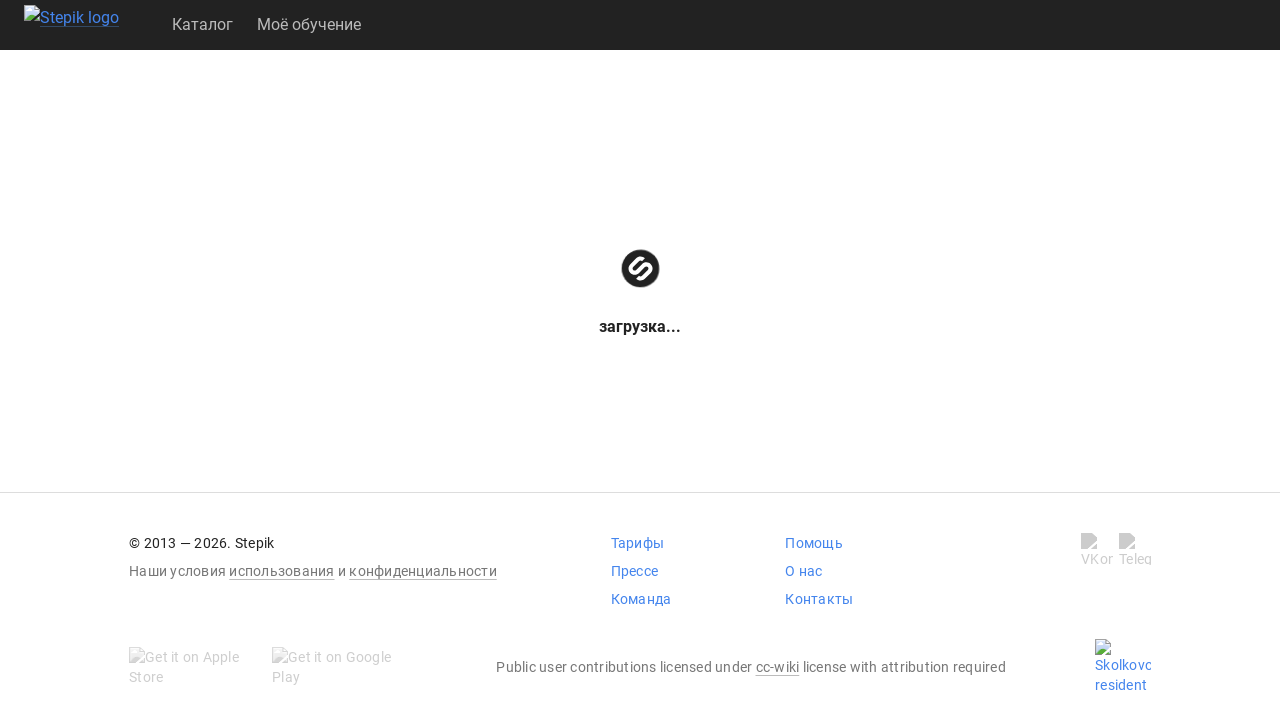

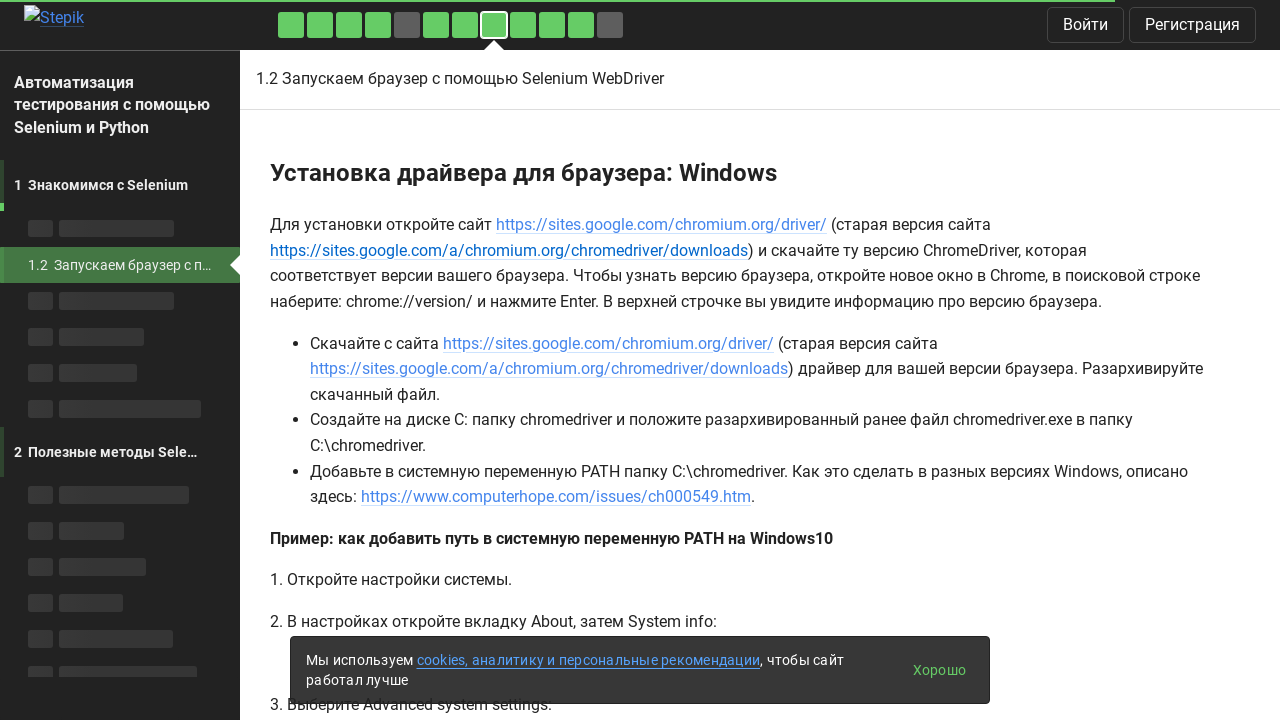